Navigates to playwright.dev and opens a popup window to a different domain (bing.com), testing cross-domain popup handling.

Starting URL: https://playwright.dev/

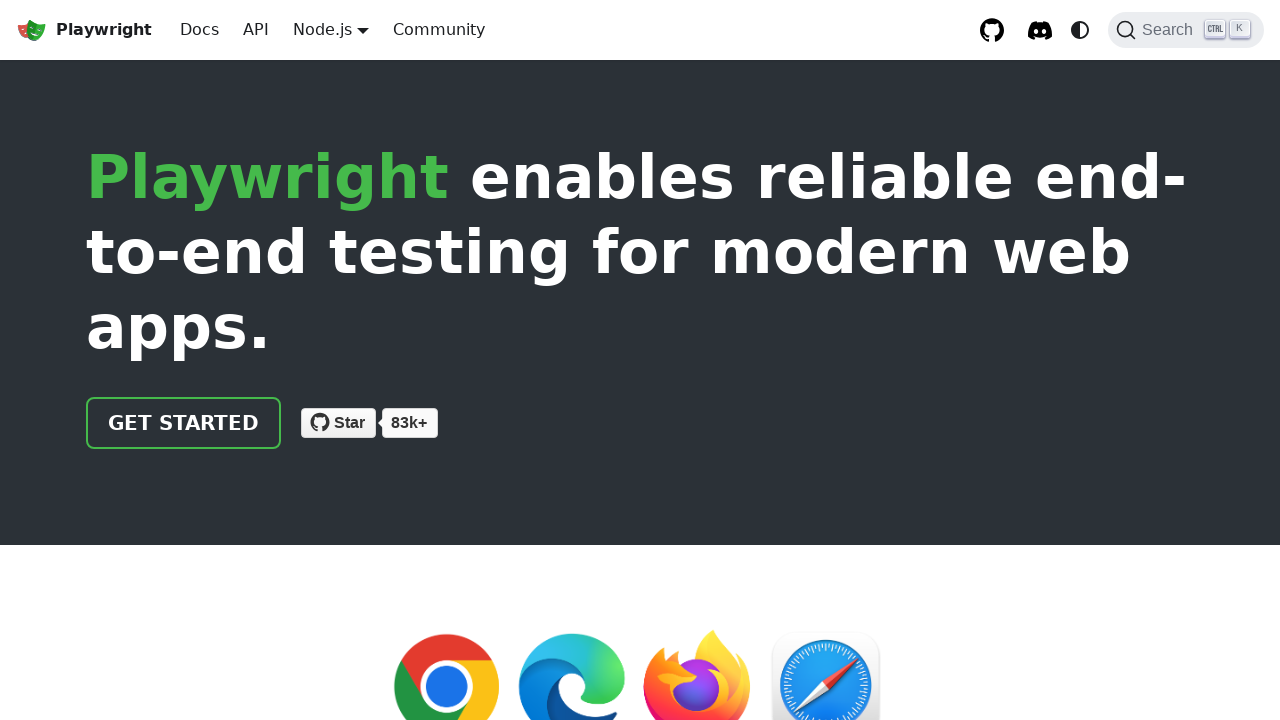

Opened popup window to bing.com (different domain)
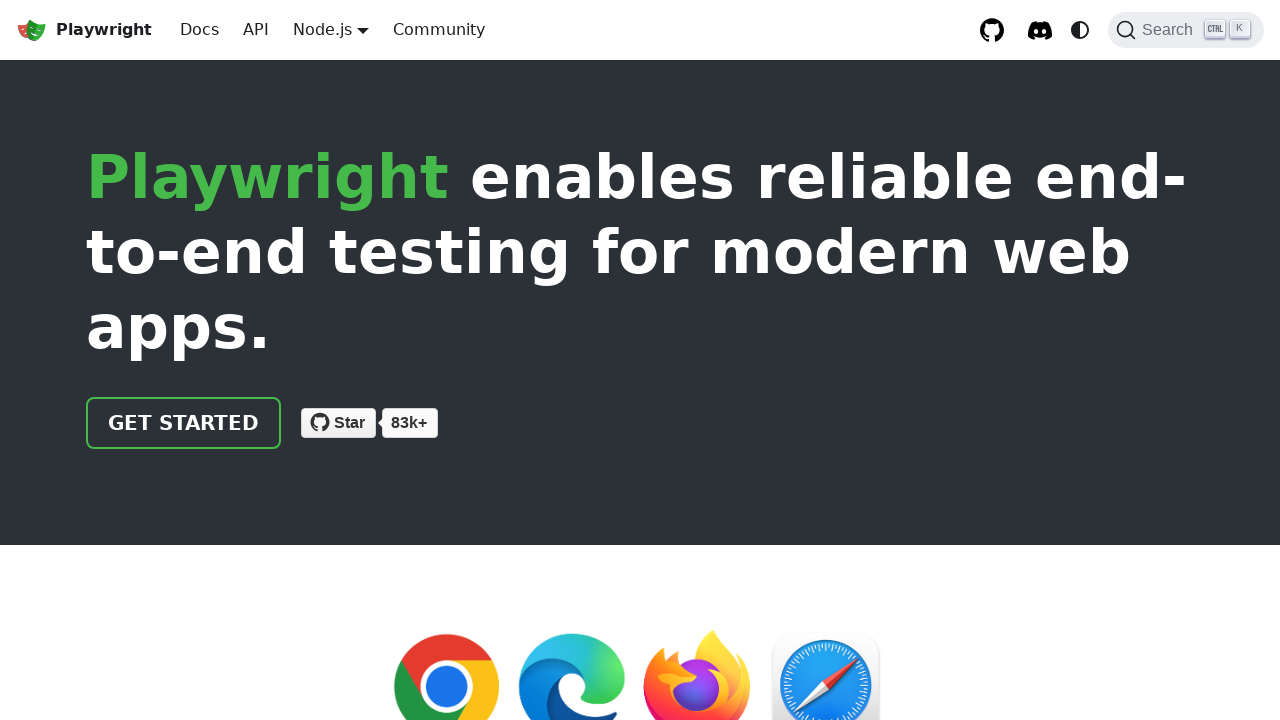

Retrieved new popup page object
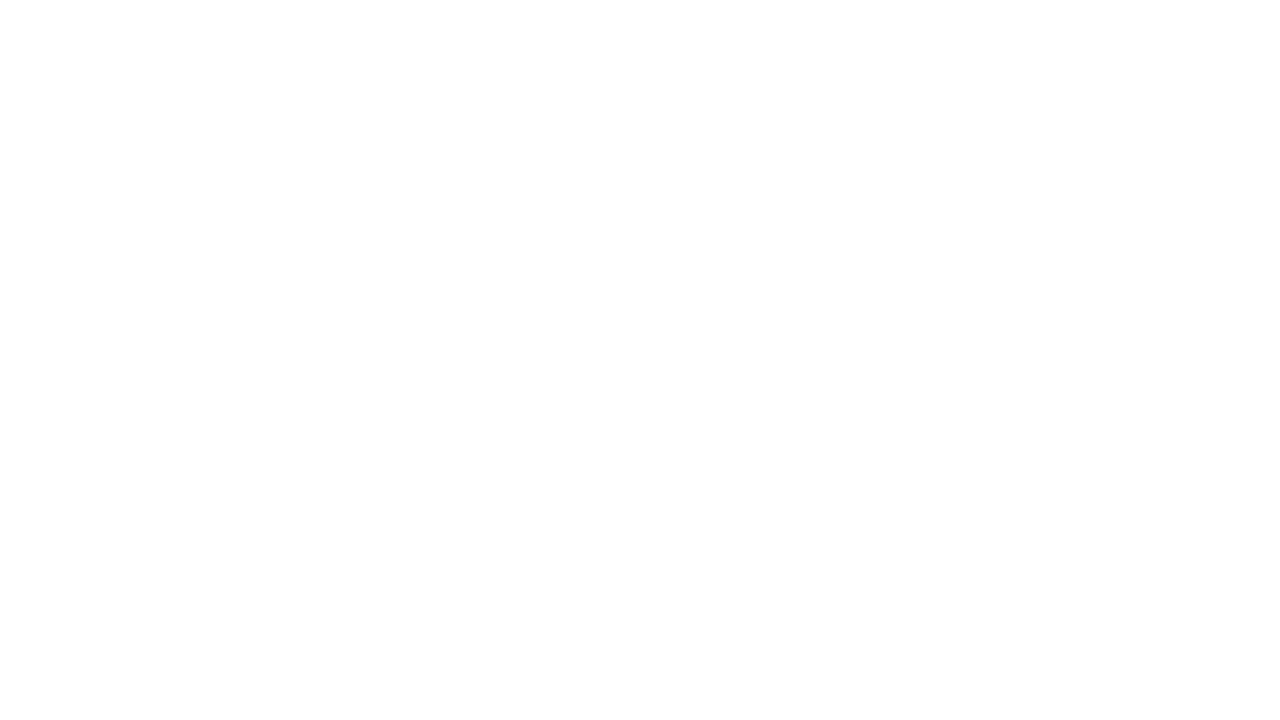

Popup page loaded successfully
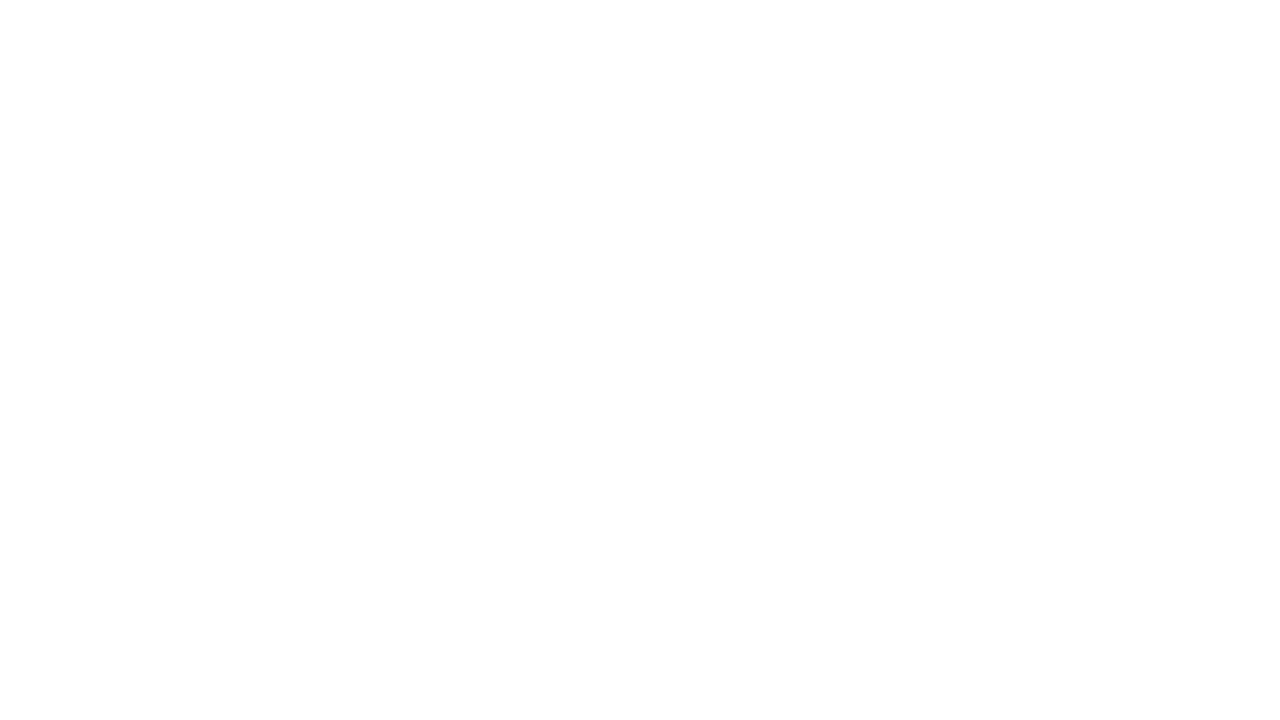

Waited 2 seconds for full page load
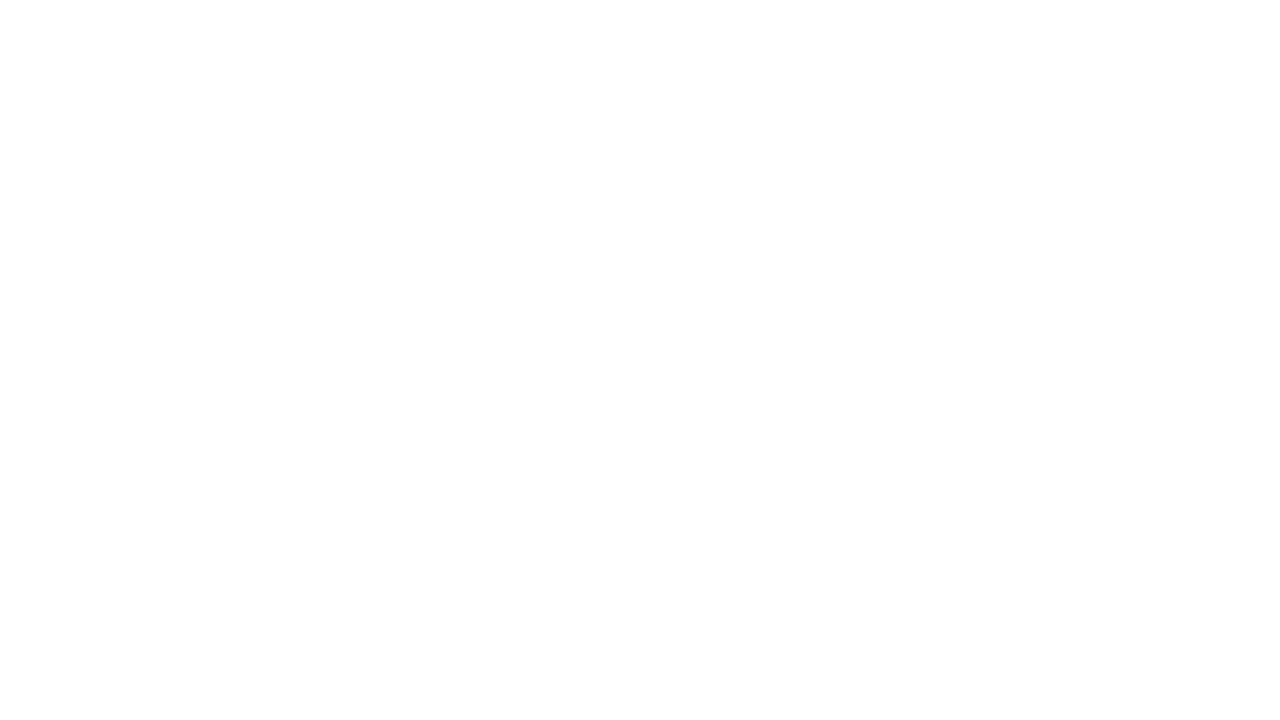

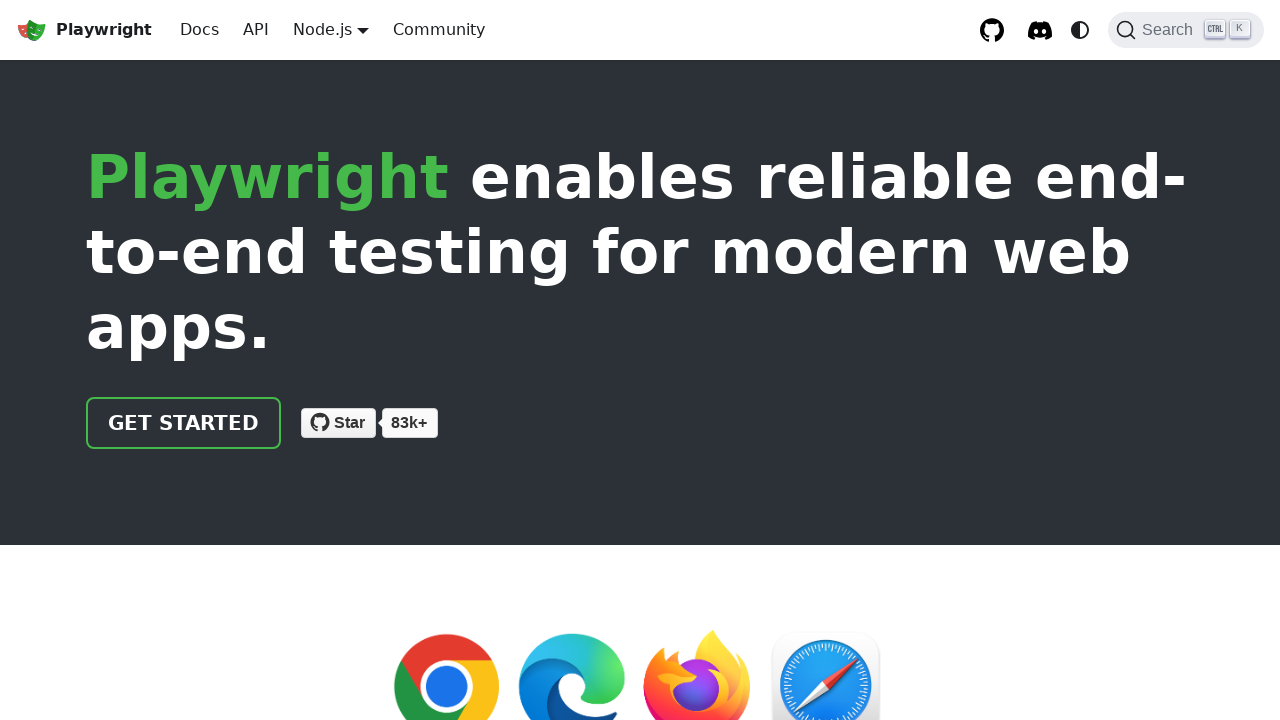